Tests that submitting the form with an invalid email format shows an error message.

Starting URL: https://cac-tat.s3.eu-central-1.amazonaws.com/index.html

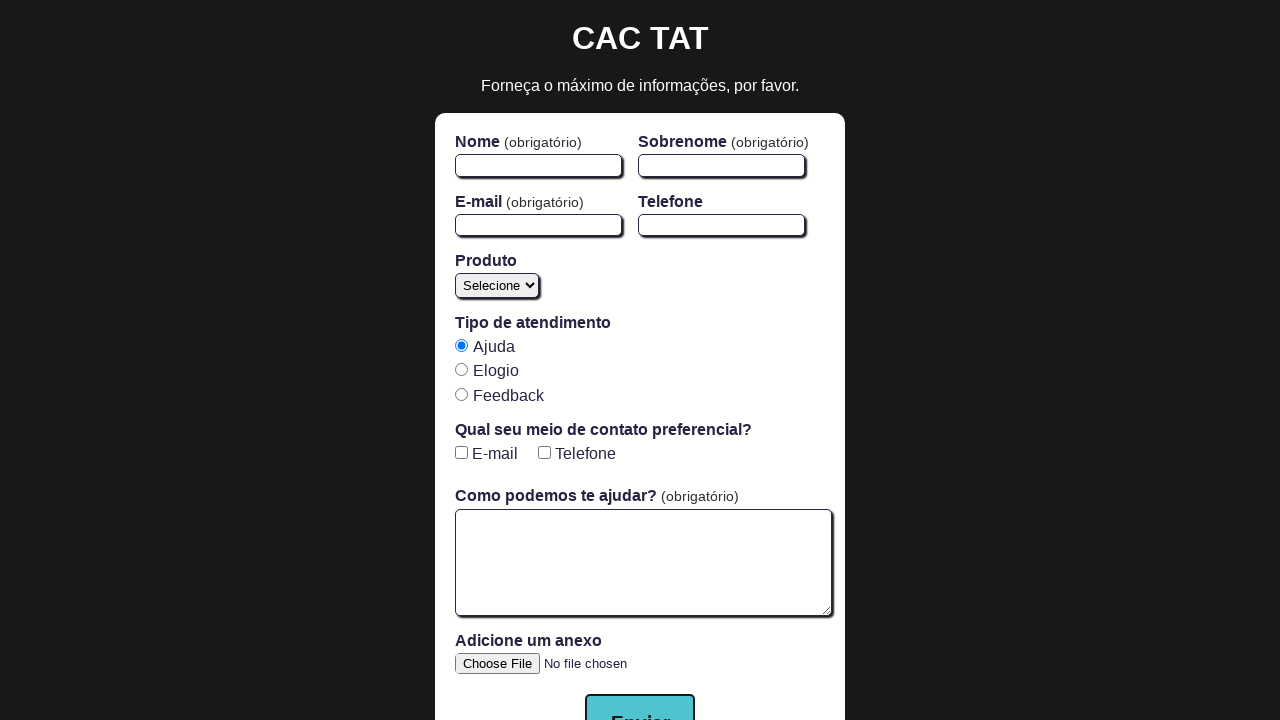

Waited for form to be present
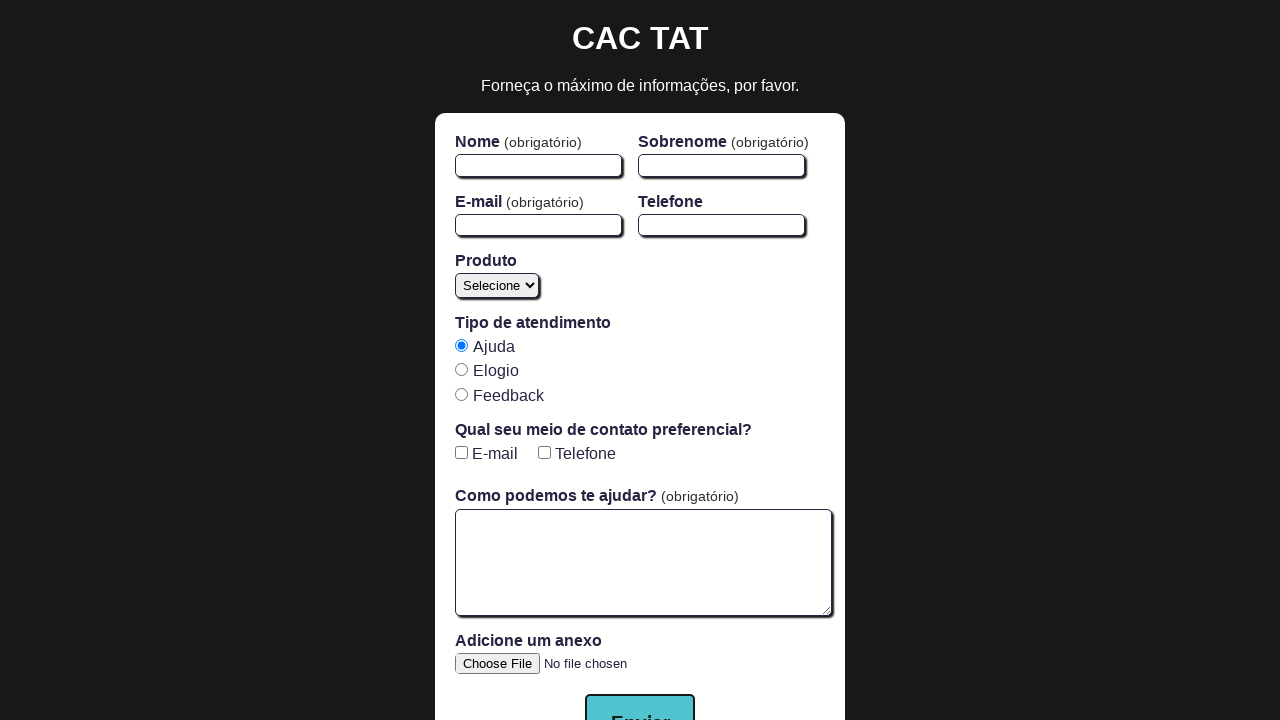

Filled firstName field with 'Pedro' on #firstName
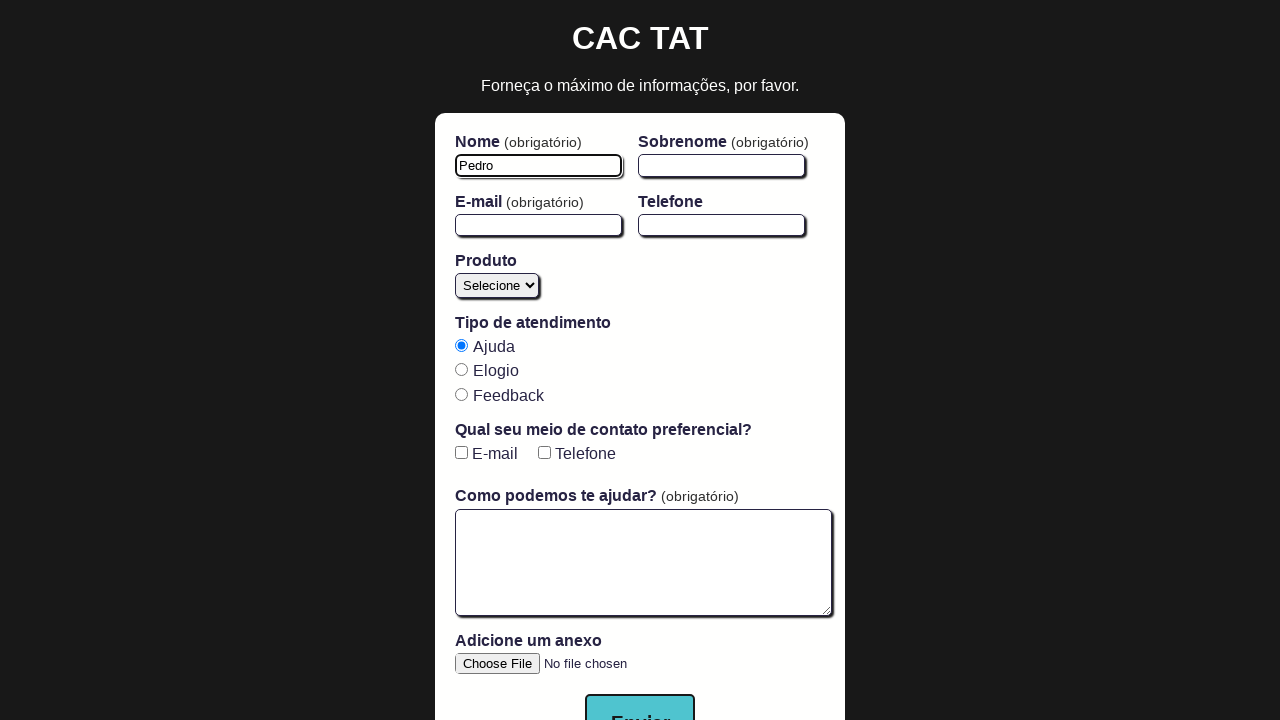

Filled lastName field with 'Silva' on #lastName
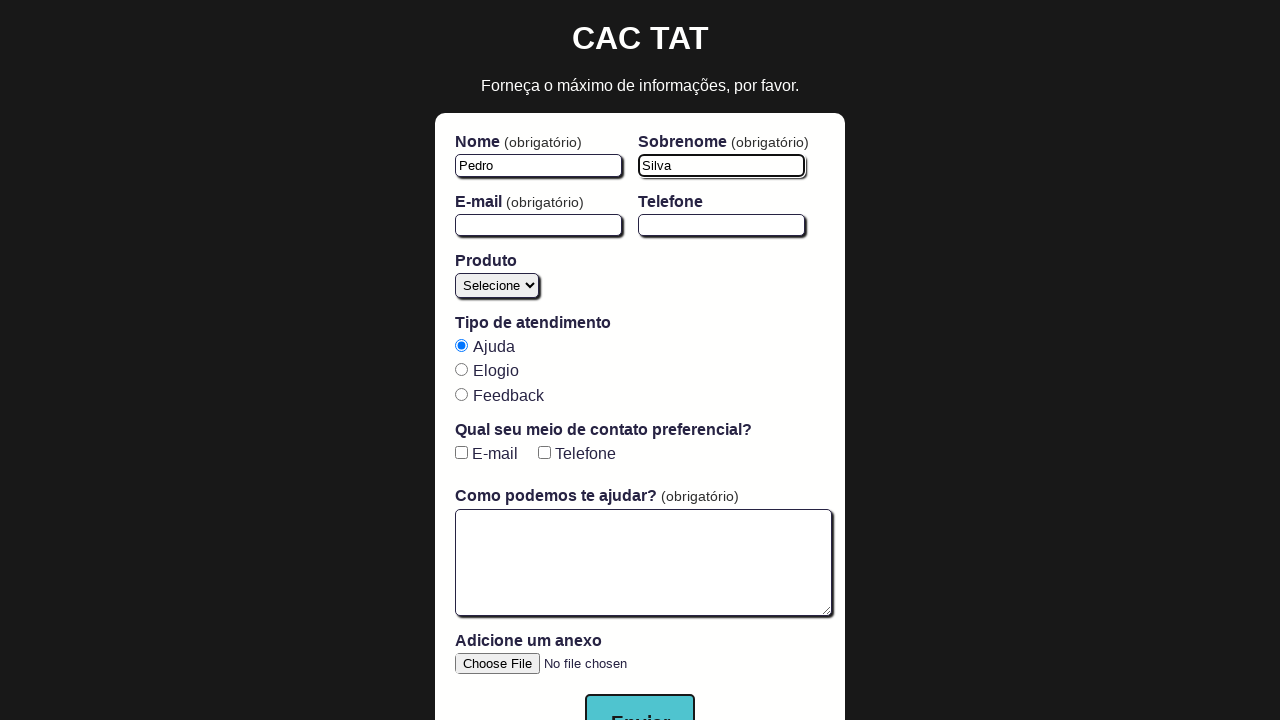

Filled email field with invalid format 'invalid-email' on #email
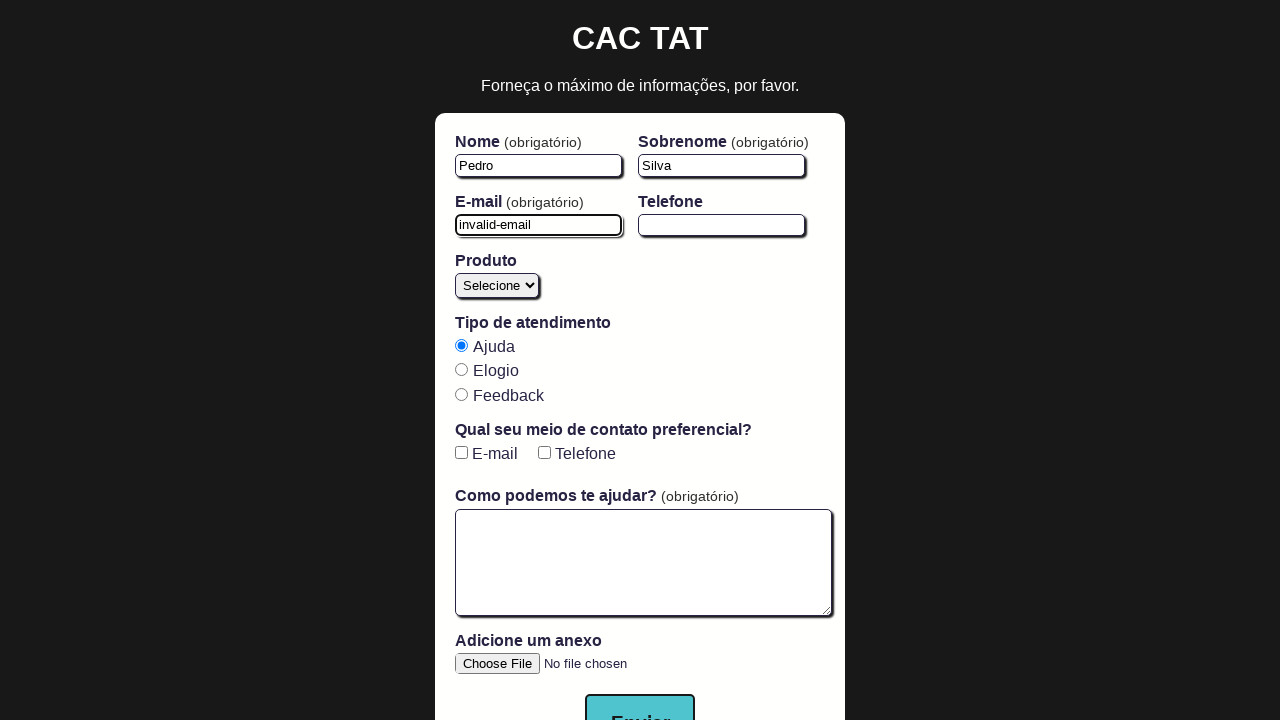

Filled text area with 'Mensagem de teste.' on #open-text-area
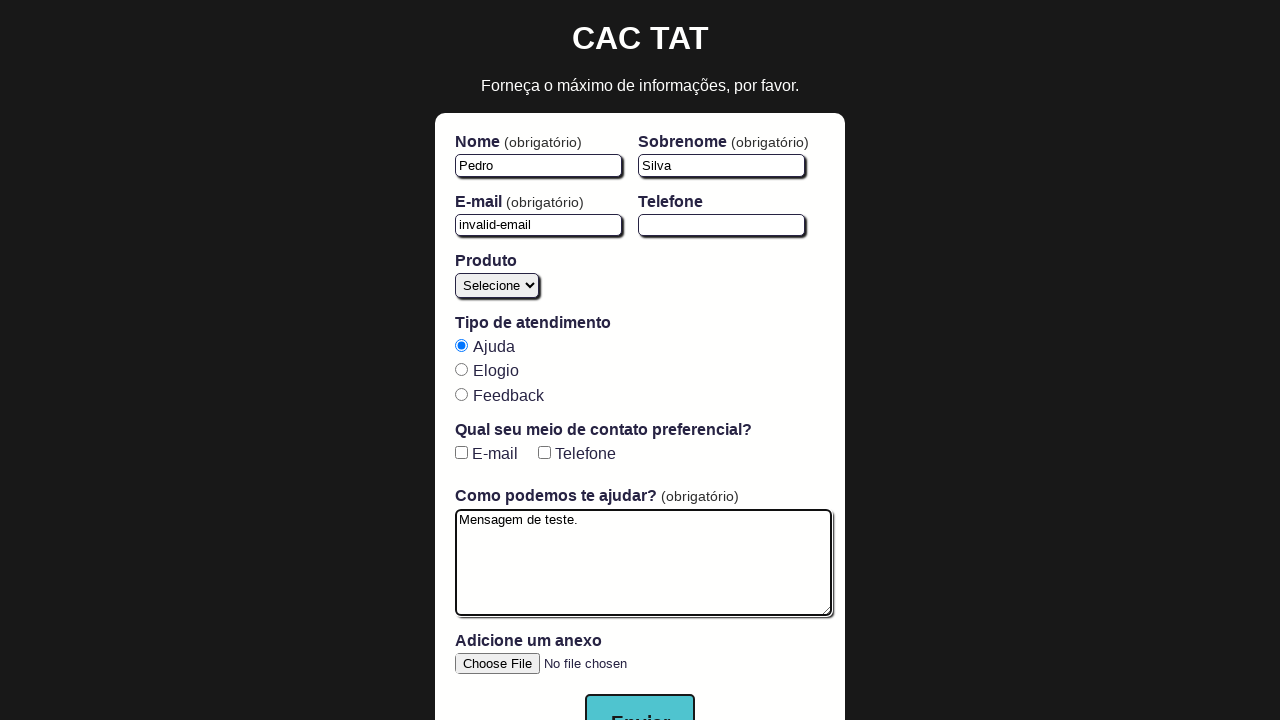

Clicked submit button at (640, 692) on button[type='submit']
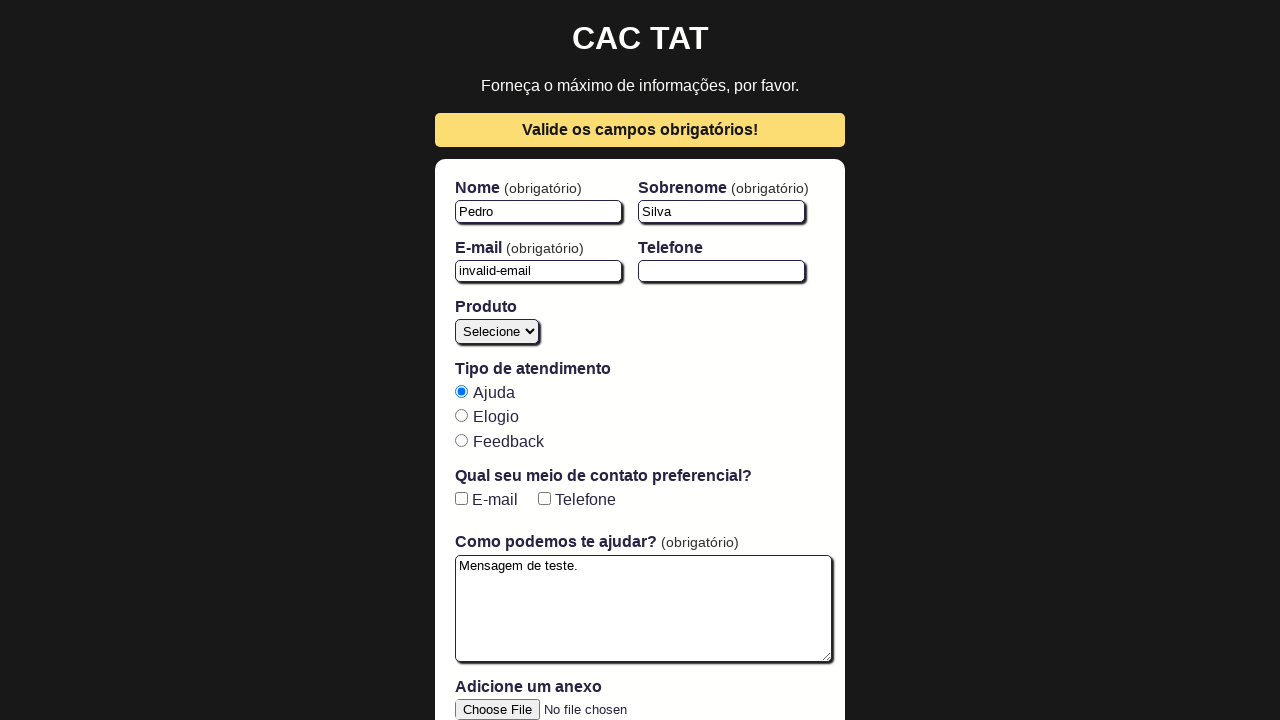

Error message appeared on screen
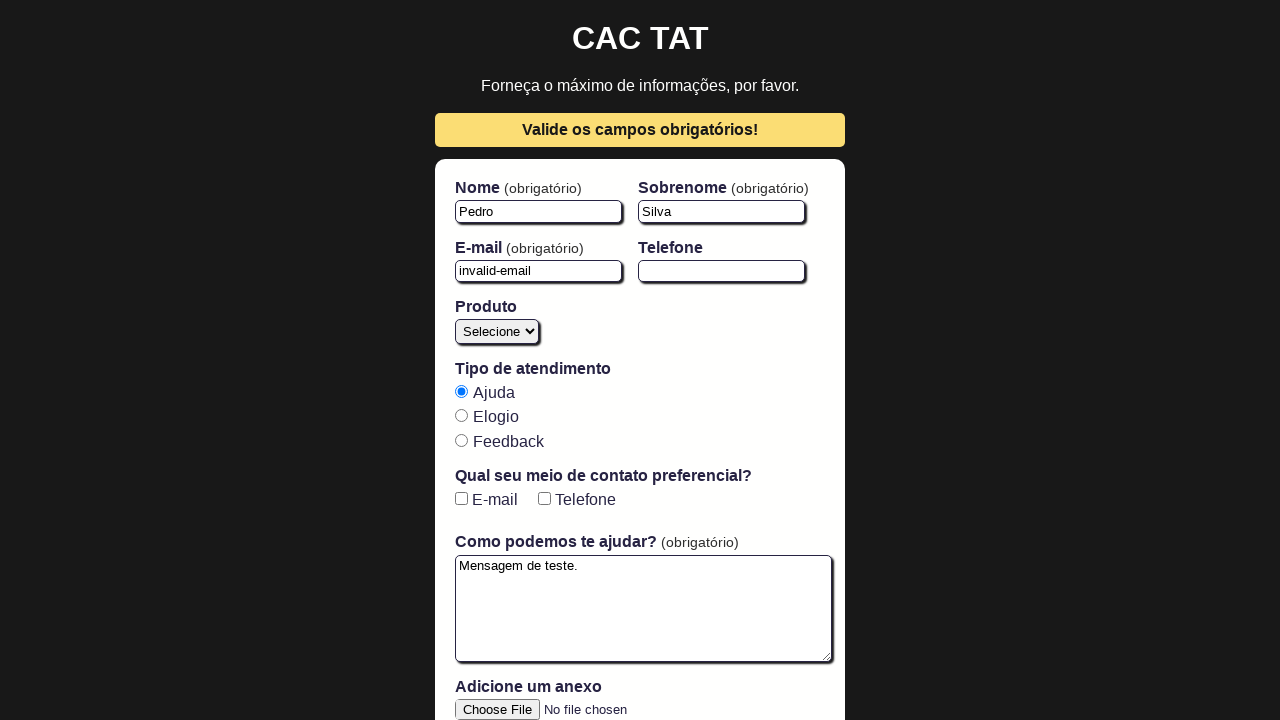

Retrieved error message text: '
      valide os campos obrigatórios!
    '
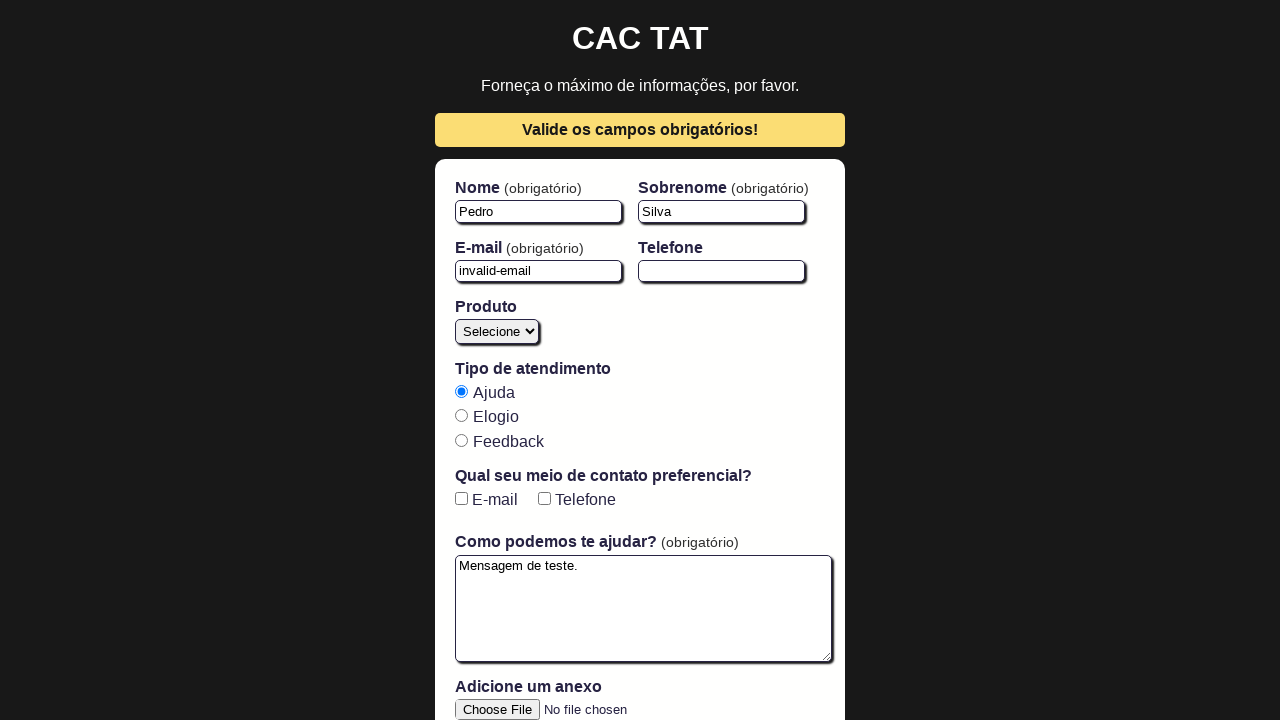

Assertion passed: error message contains expected keywords
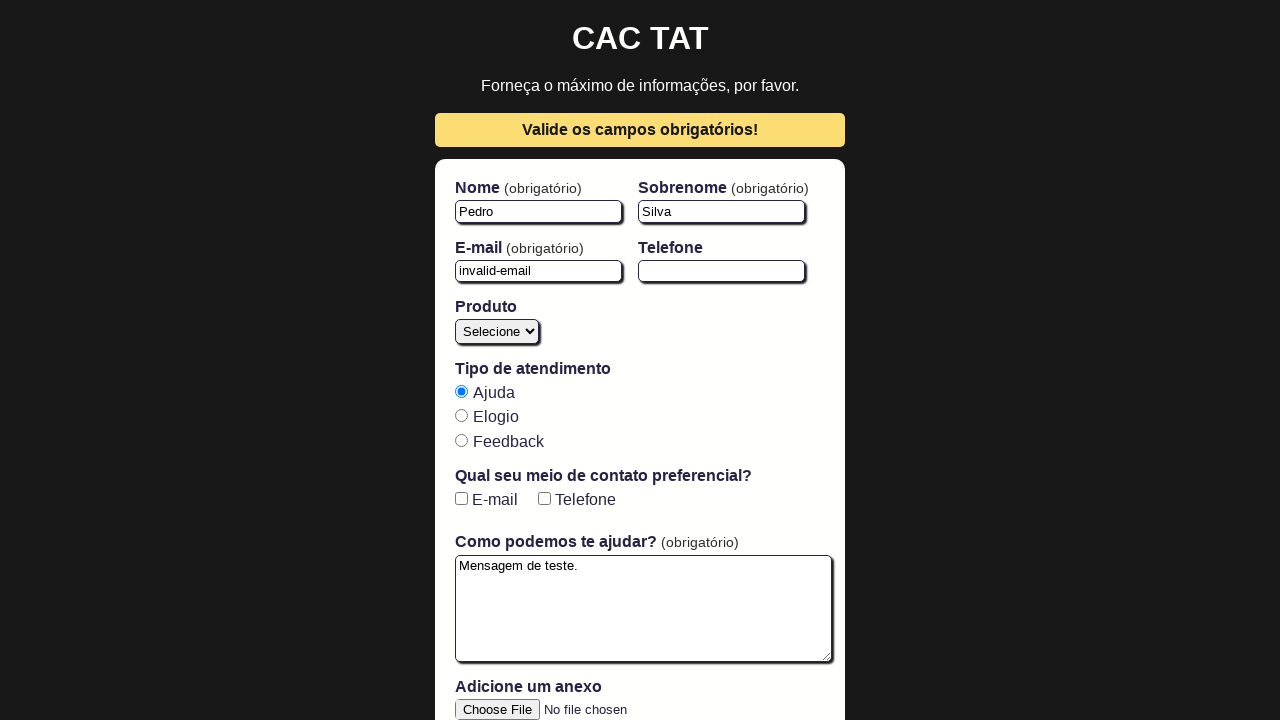

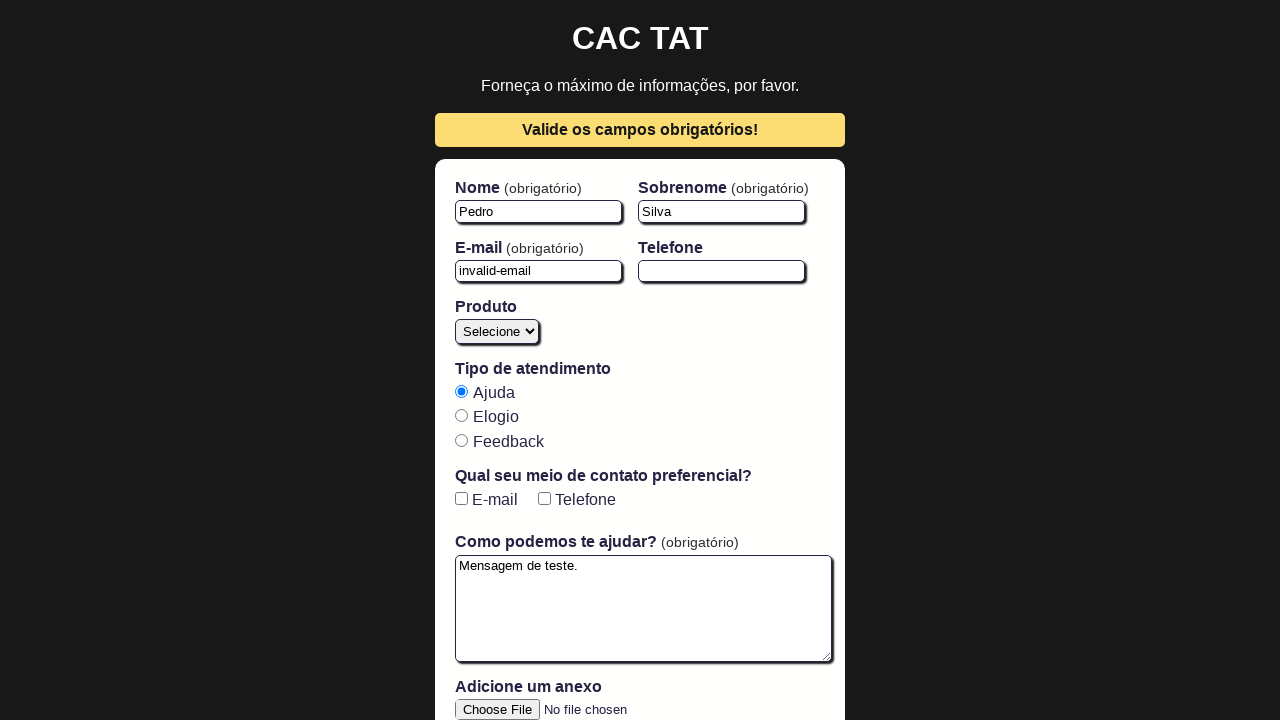